Tests JavaScript confirm dialog by clicking the confirm button, dismissing it, and verifying the result text

Starting URL: https://the-internet.herokuapp.com/javascript_alerts

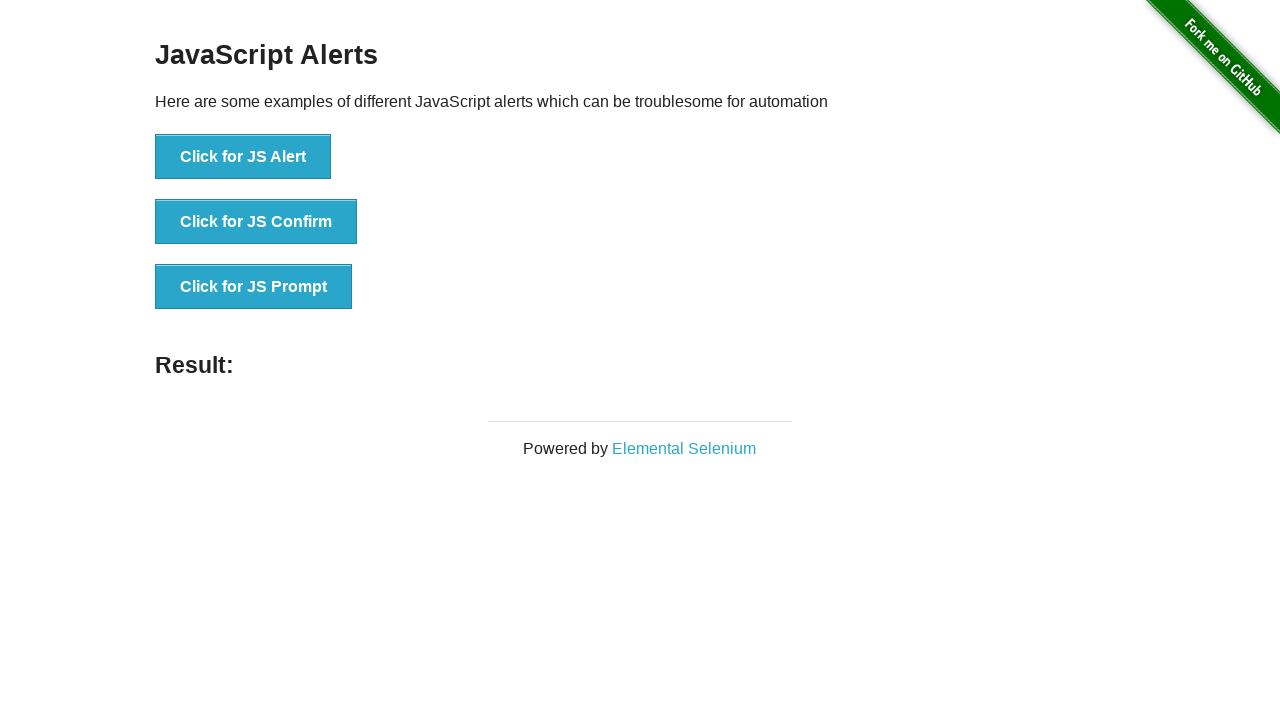

Set up dialog handler to dismiss confirm dialogs
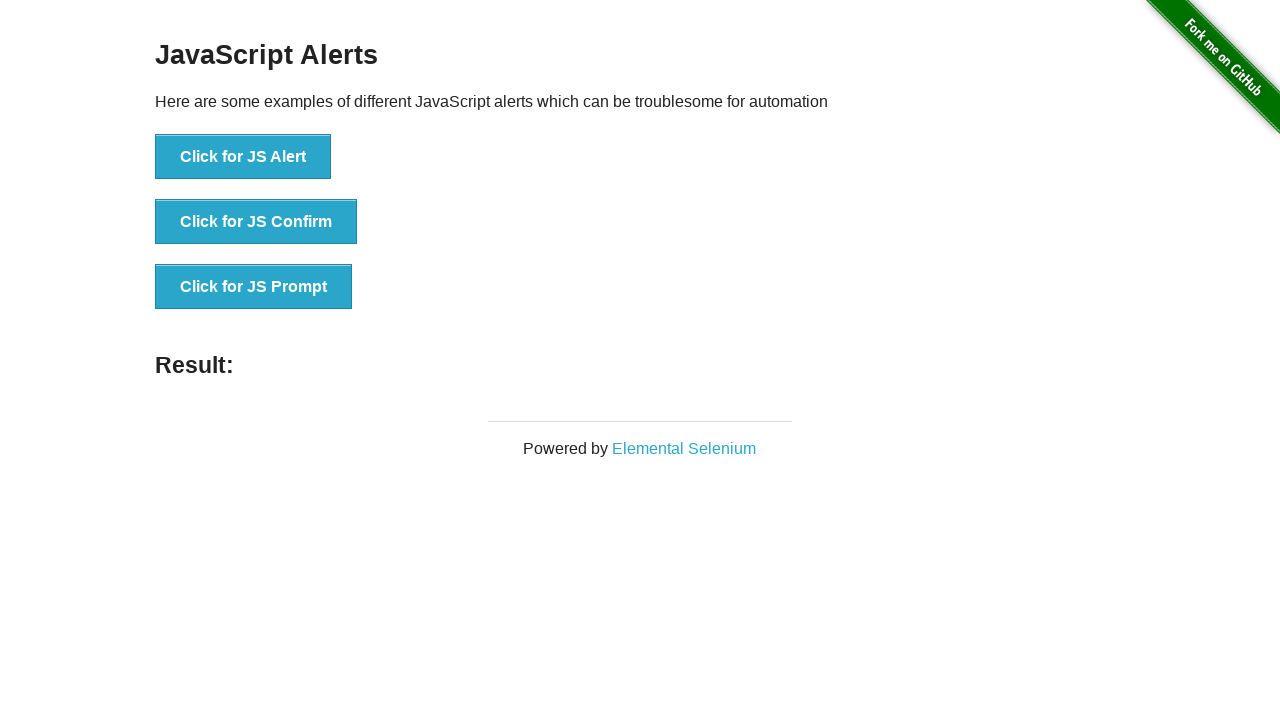

Clicked the 'Click for JS Confirm' button at (256, 222) on xpath=//button[text()='Click for JS Confirm']
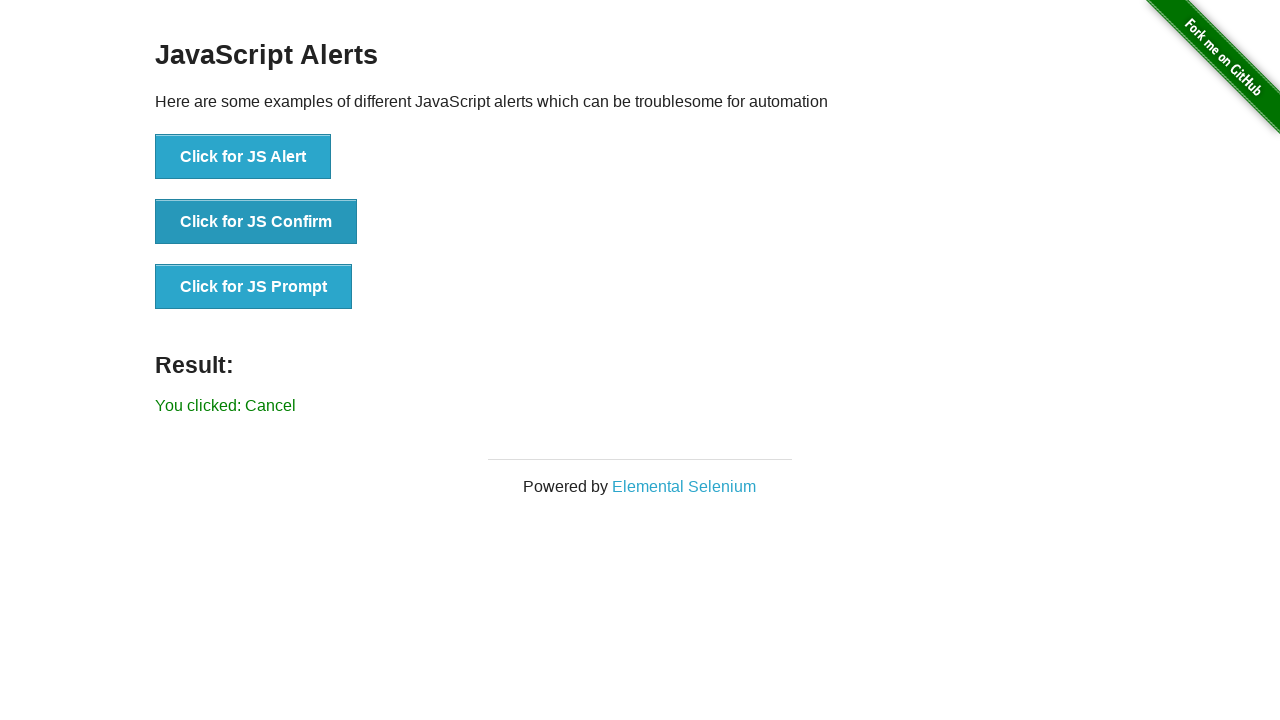

Verified result text shows 'You clicked: Cancel' after dismissing confirm dialog
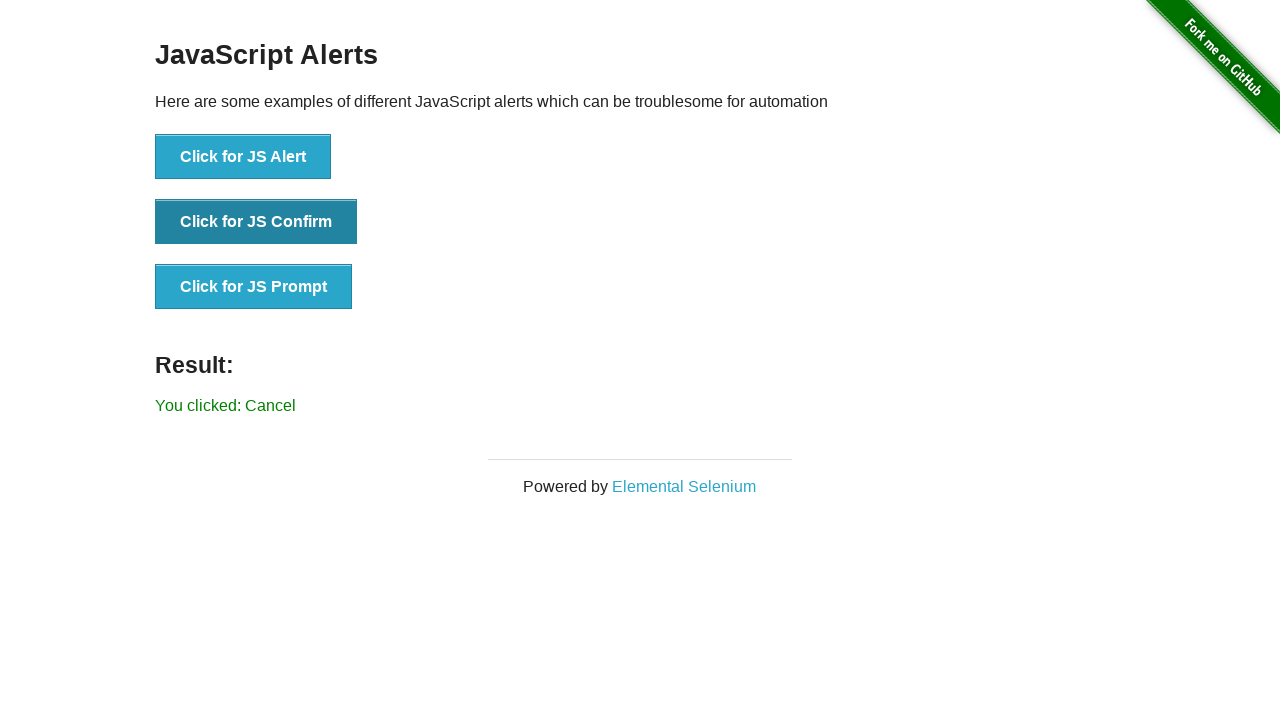

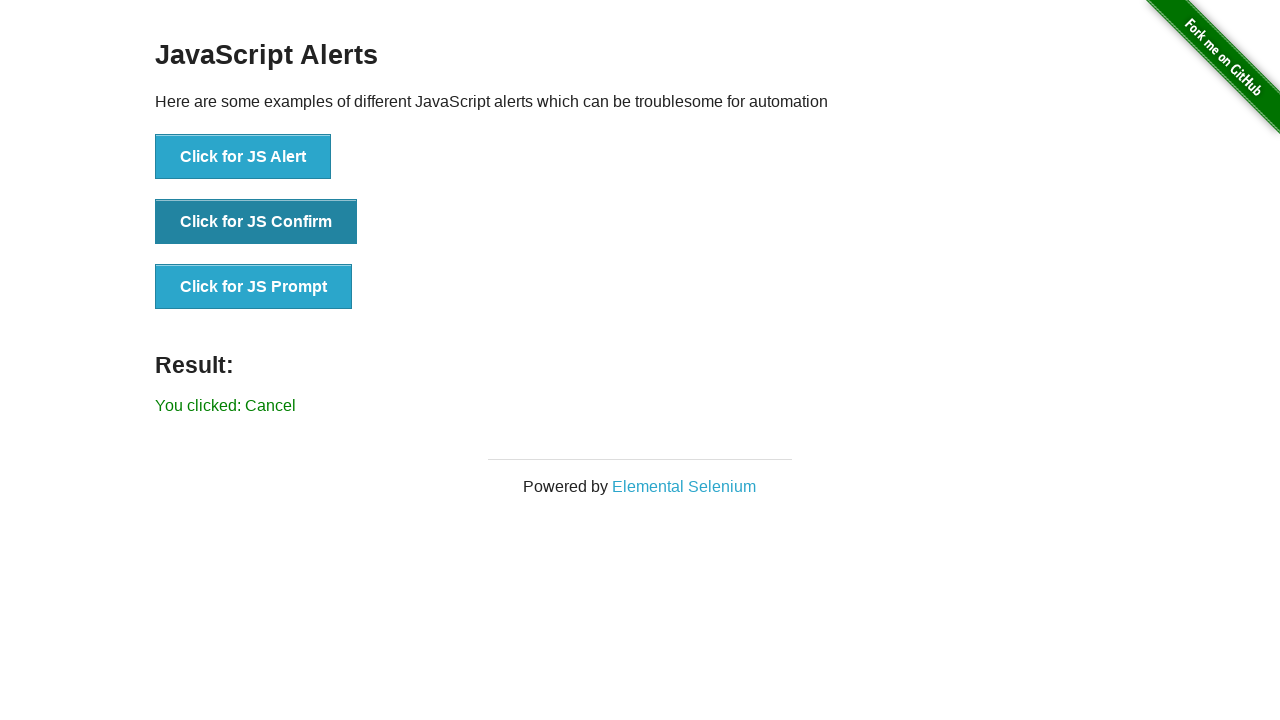